Tests pre-filled text input by appending text to existing content

Starting URL: https://seleniumbase.io/demo_page

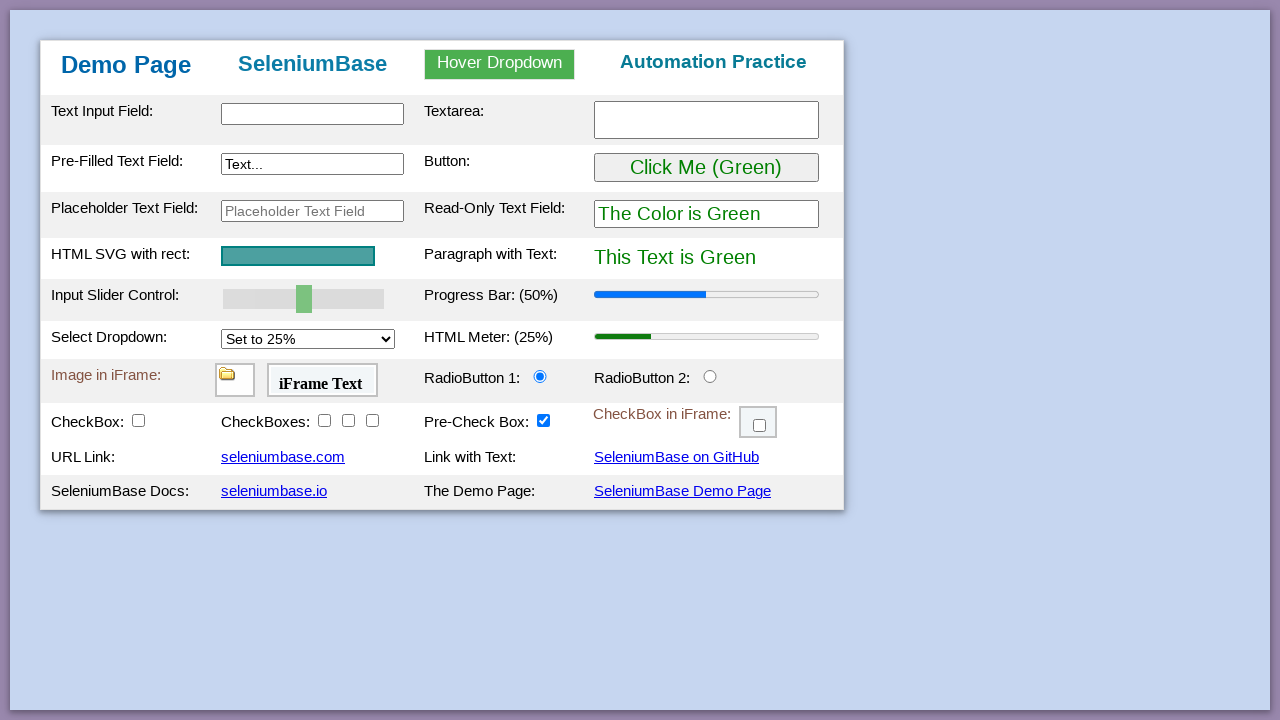

Located pre-filled text input element #myTextInput2
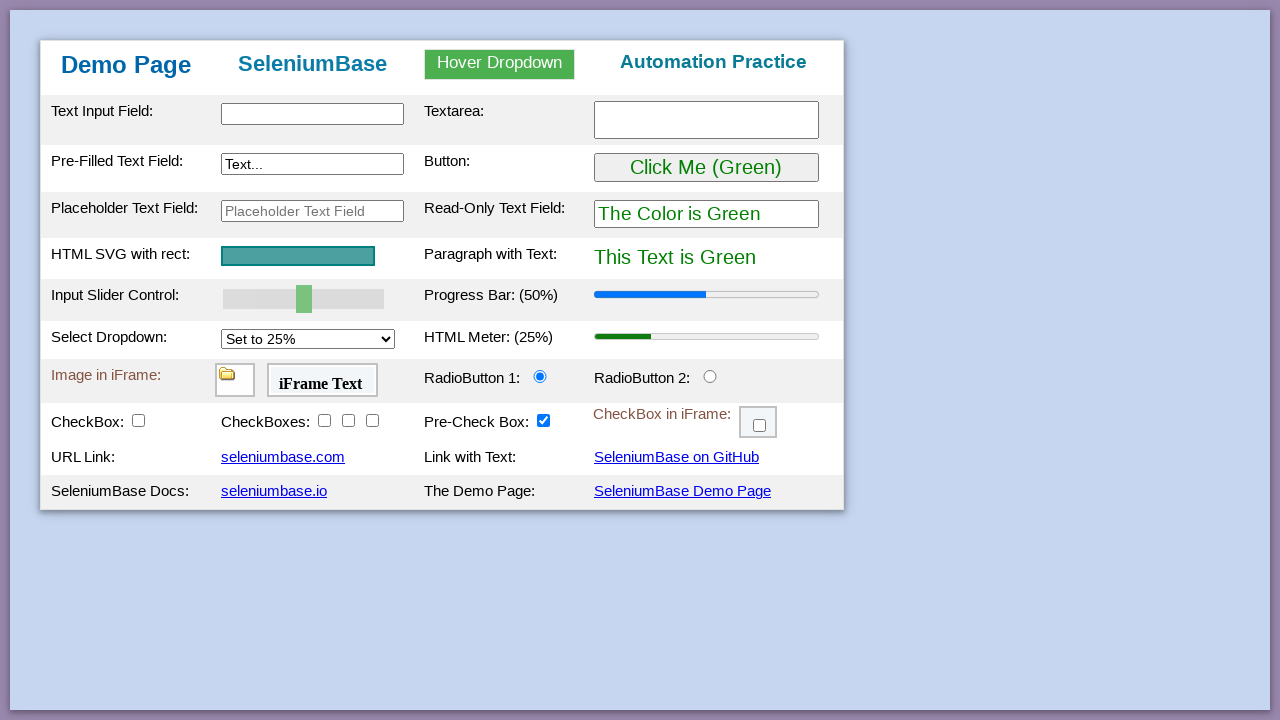

Clicked on the text input element at (312, 164) on #myTextInput2
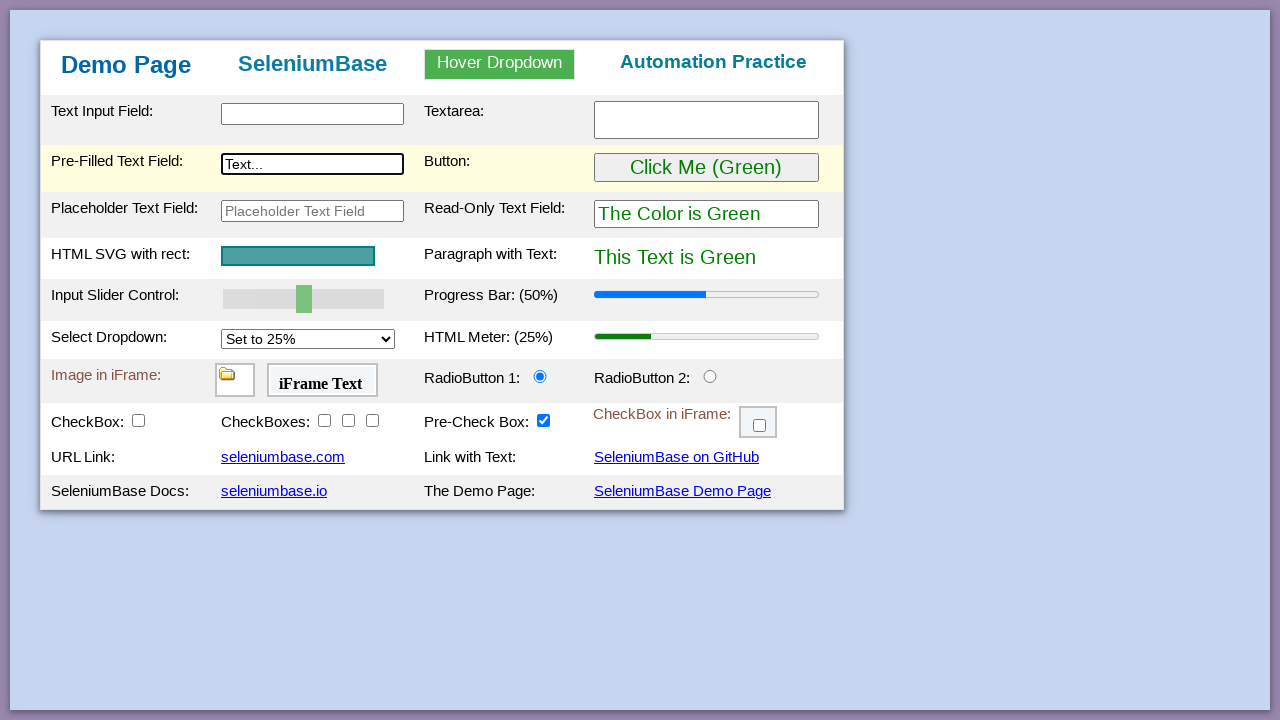

Pressed End key to move cursor to end of text on #myTextInput2
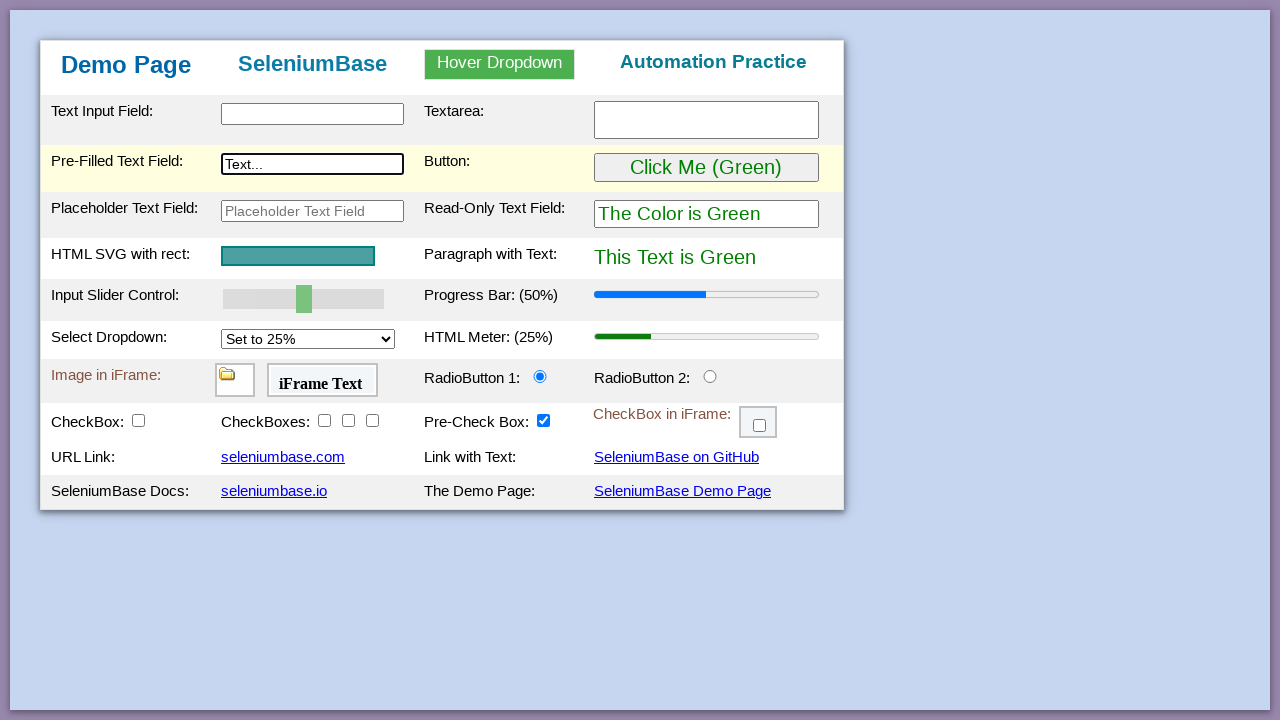

Appended ' Additional Text' to existing content on #myTextInput2
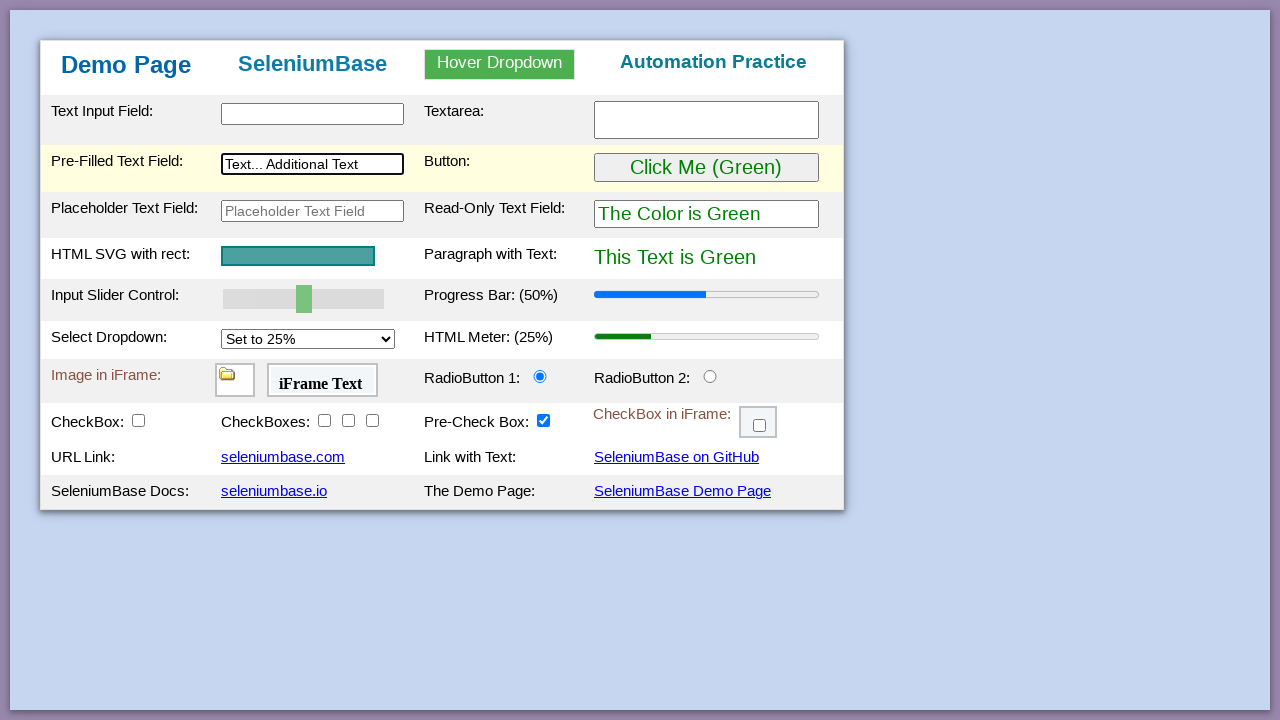

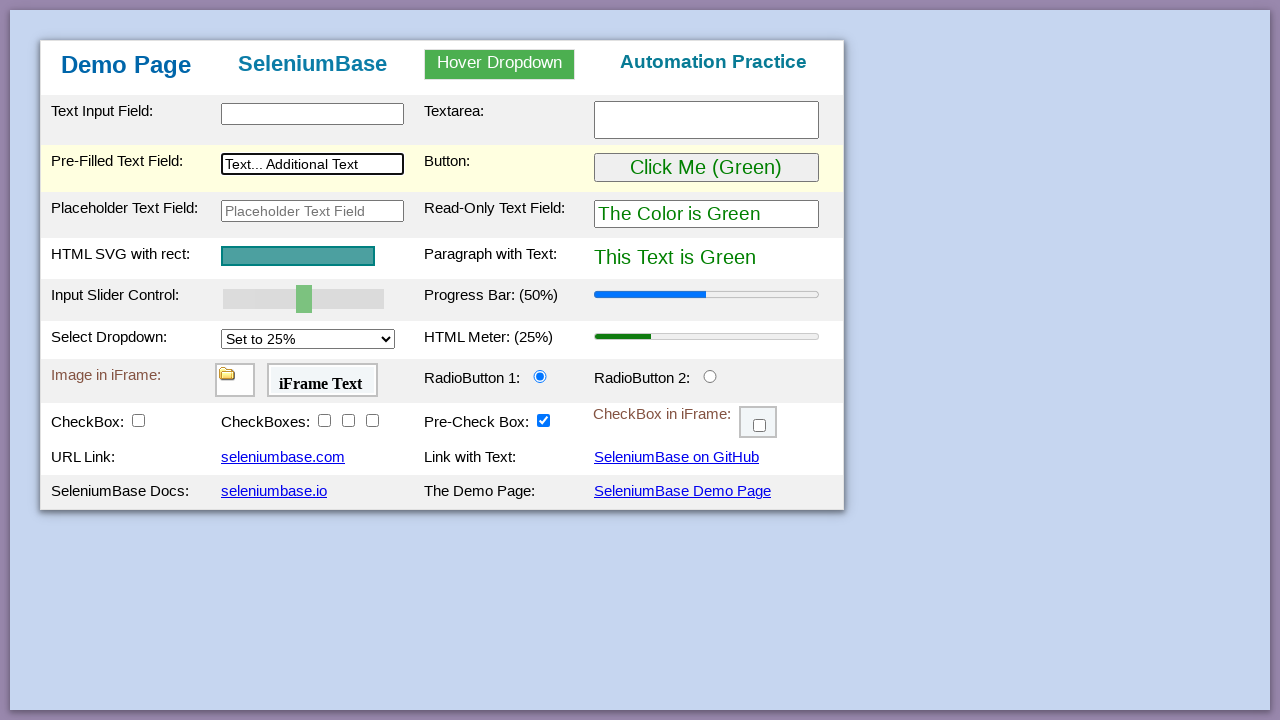